Tests add and remove element functionality by clicking Add Element button, verifying Delete button appears, then clicking Delete and verifying the page title remains visible

Starting URL: https://the-internet.herokuapp.com/add_remove_elements/

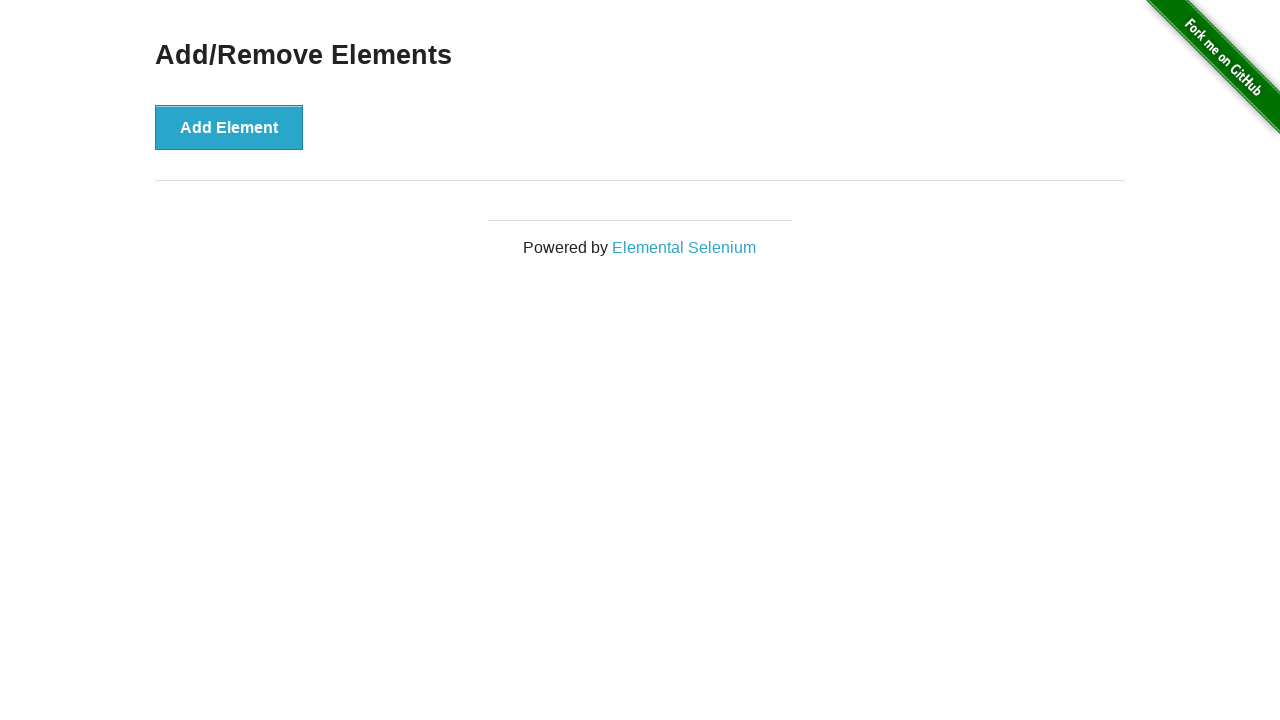

Clicked Add Element button at (229, 127) on button:text('Add Element')
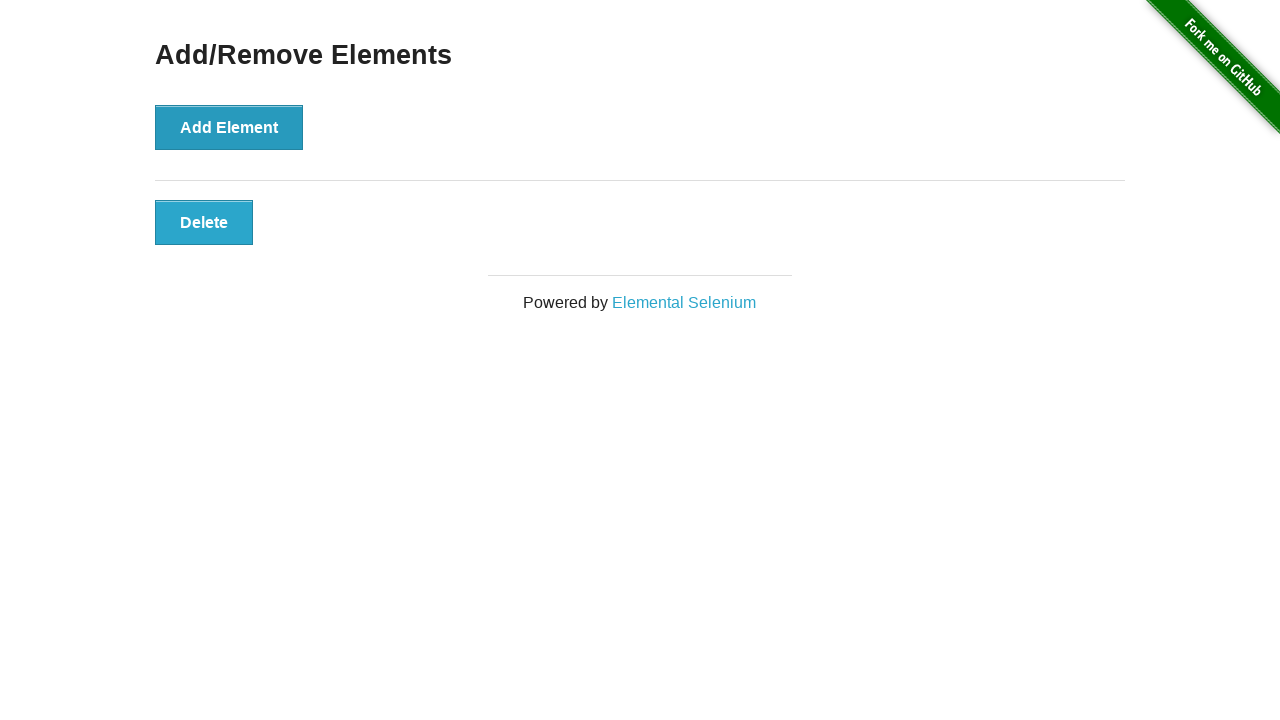

Delete button appeared after adding element
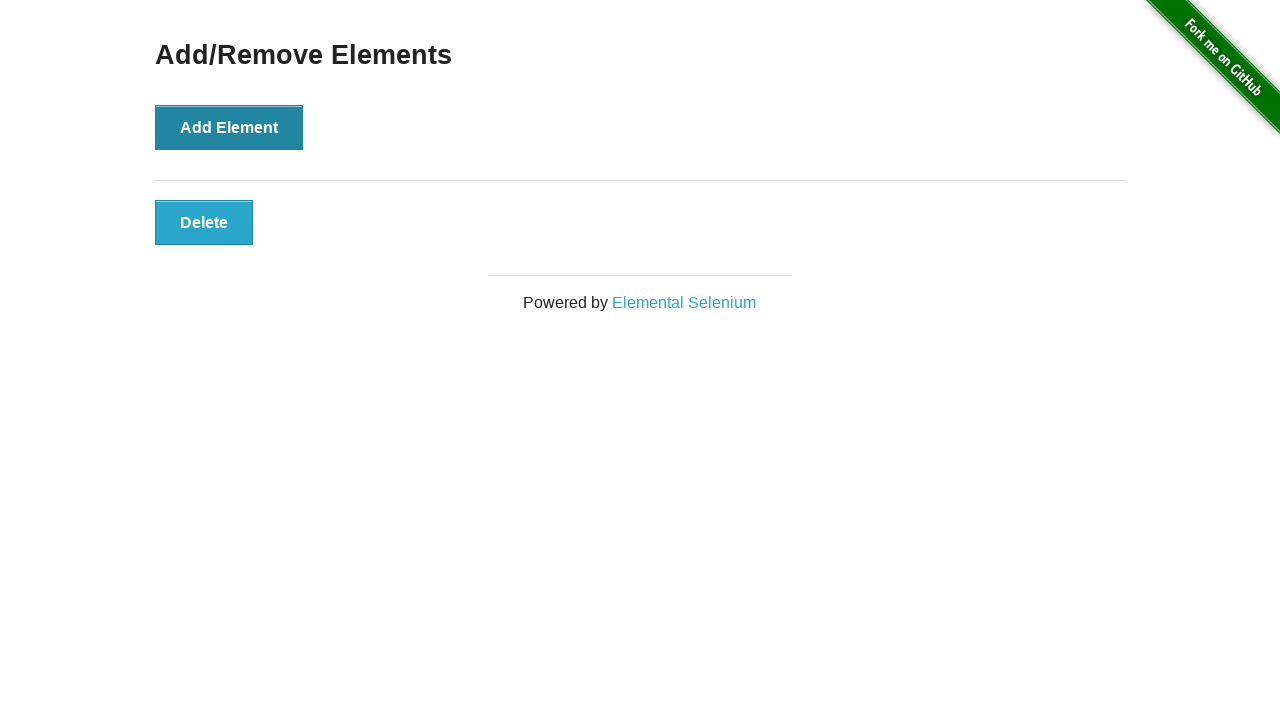

Clicked Delete button to remove element at (204, 222) on button:text('Delete')
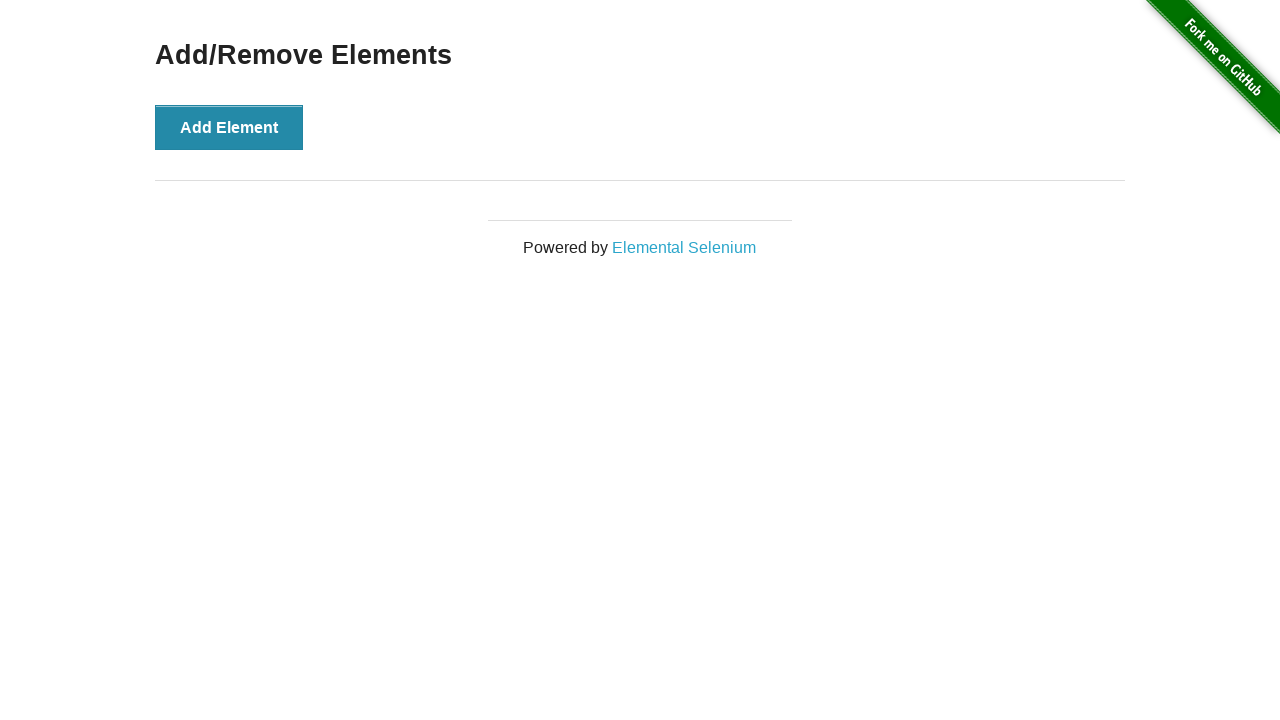

Verified page title 'Add/Remove Elements' remained visible after deletion
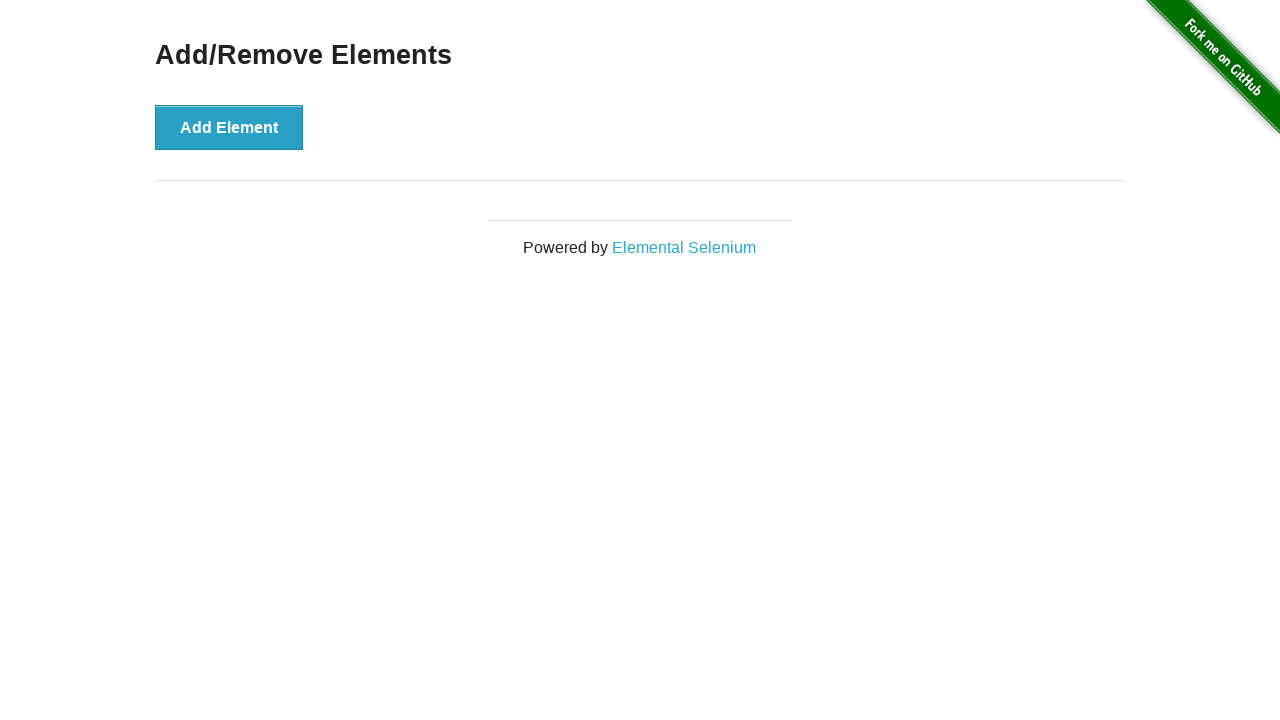

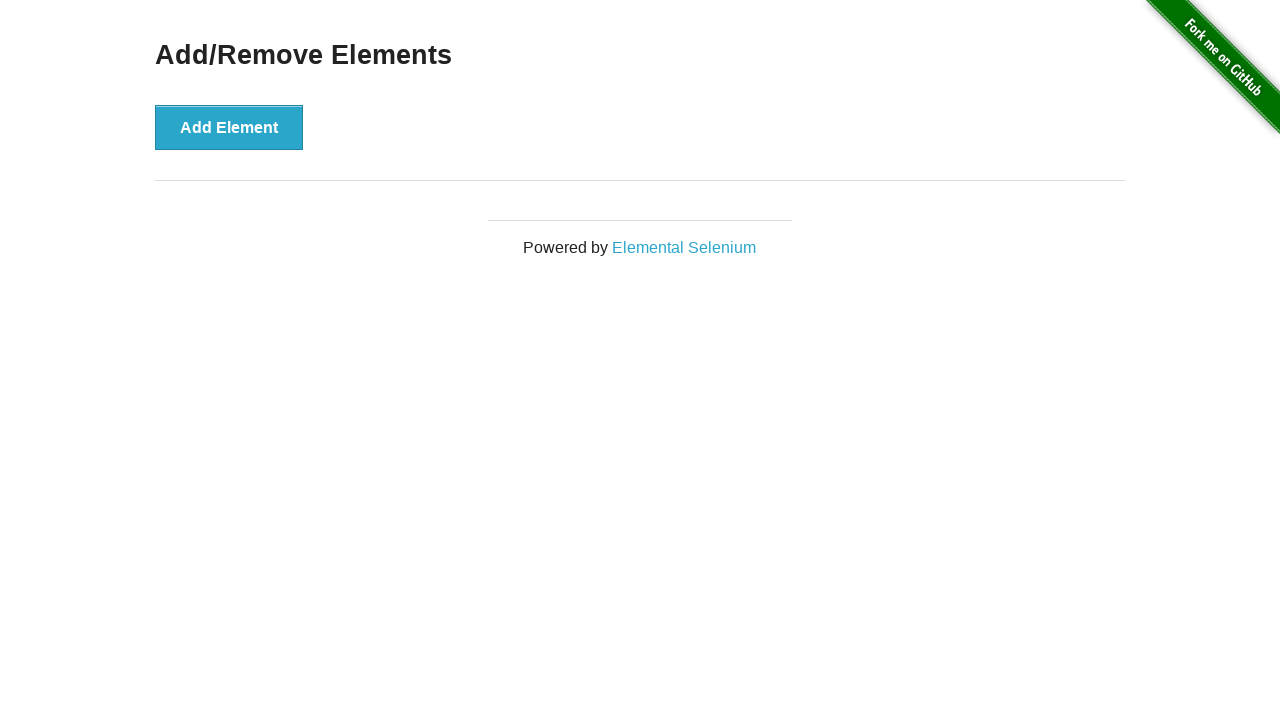